Tests the NextBaseCRM login page UI by verifying the "remember me" label text and "forgot password" link text and href attribute

Starting URL: https://login1.nextbasecrm.com/

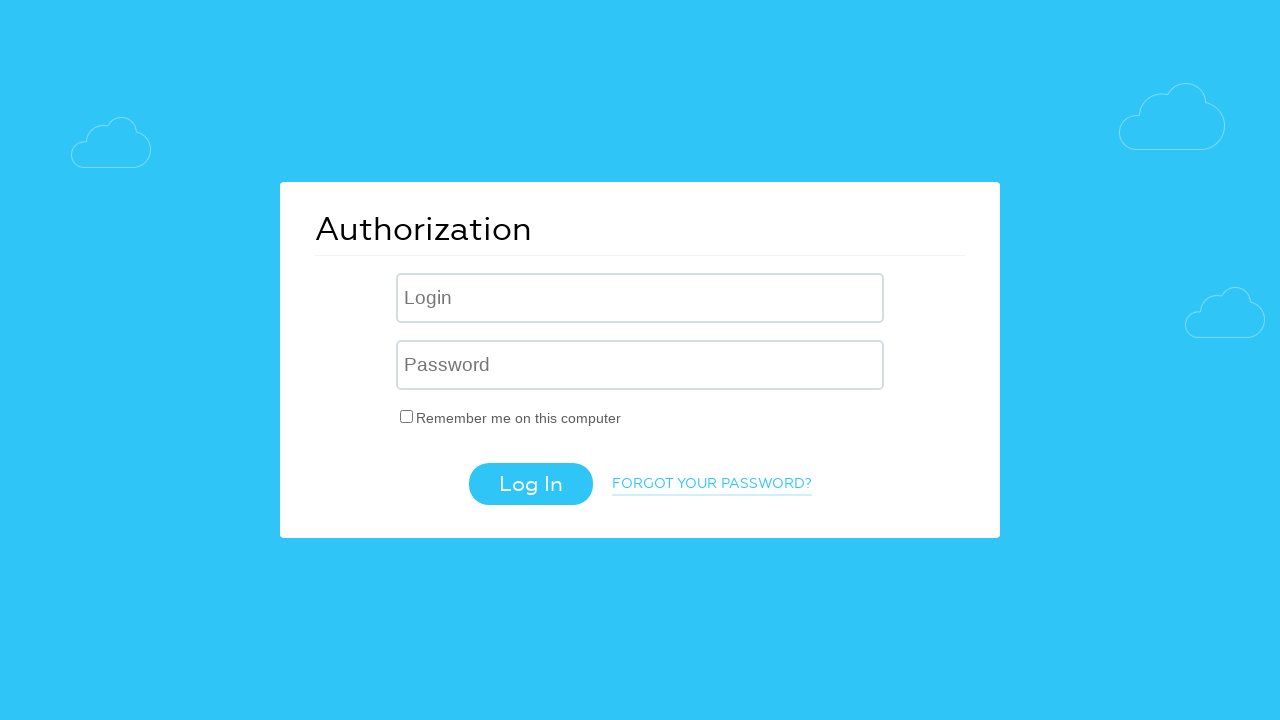

Located 'remember me' checkbox label element
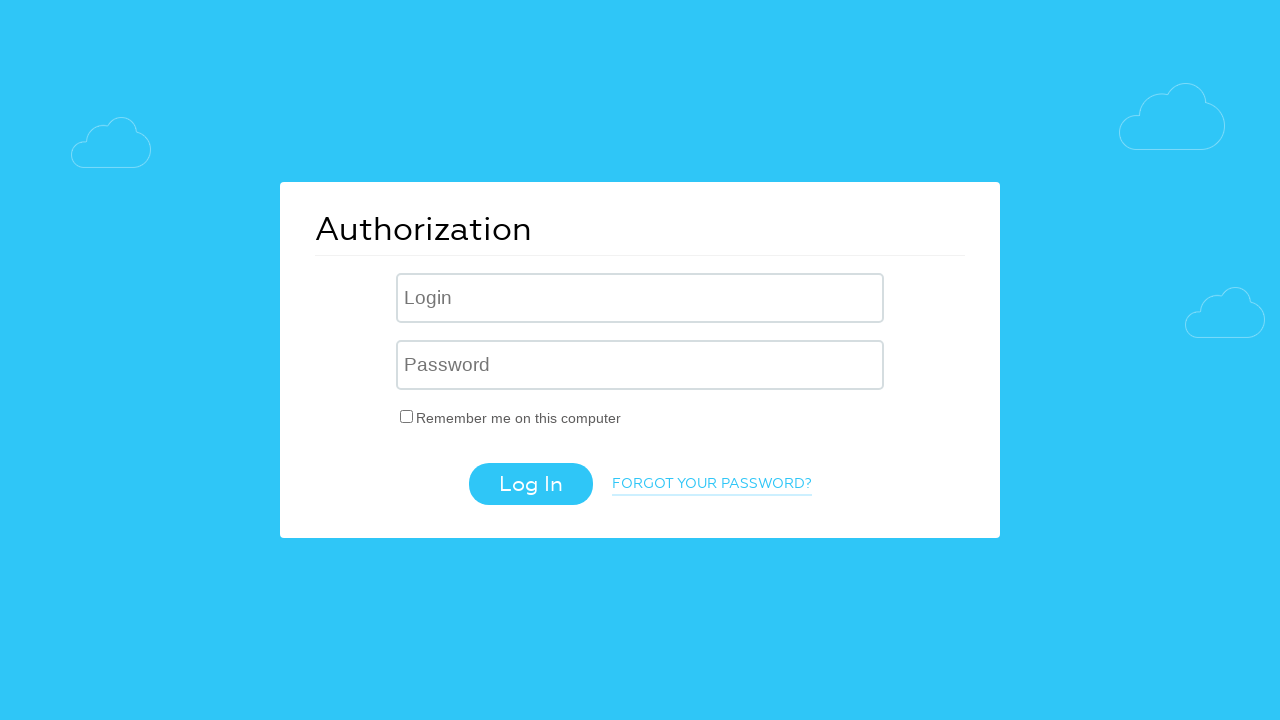

Retrieved 'remember me' label text content
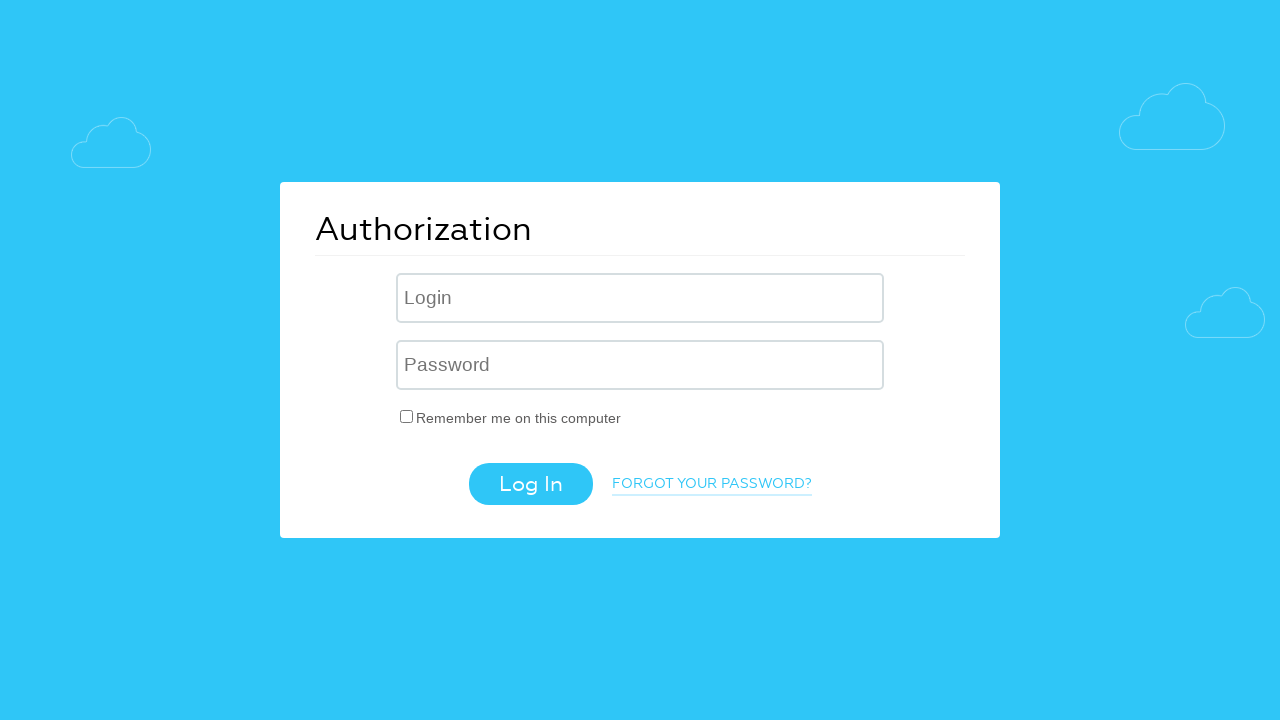

Verified 'remember me' label text matches 'Remember me on this computer'
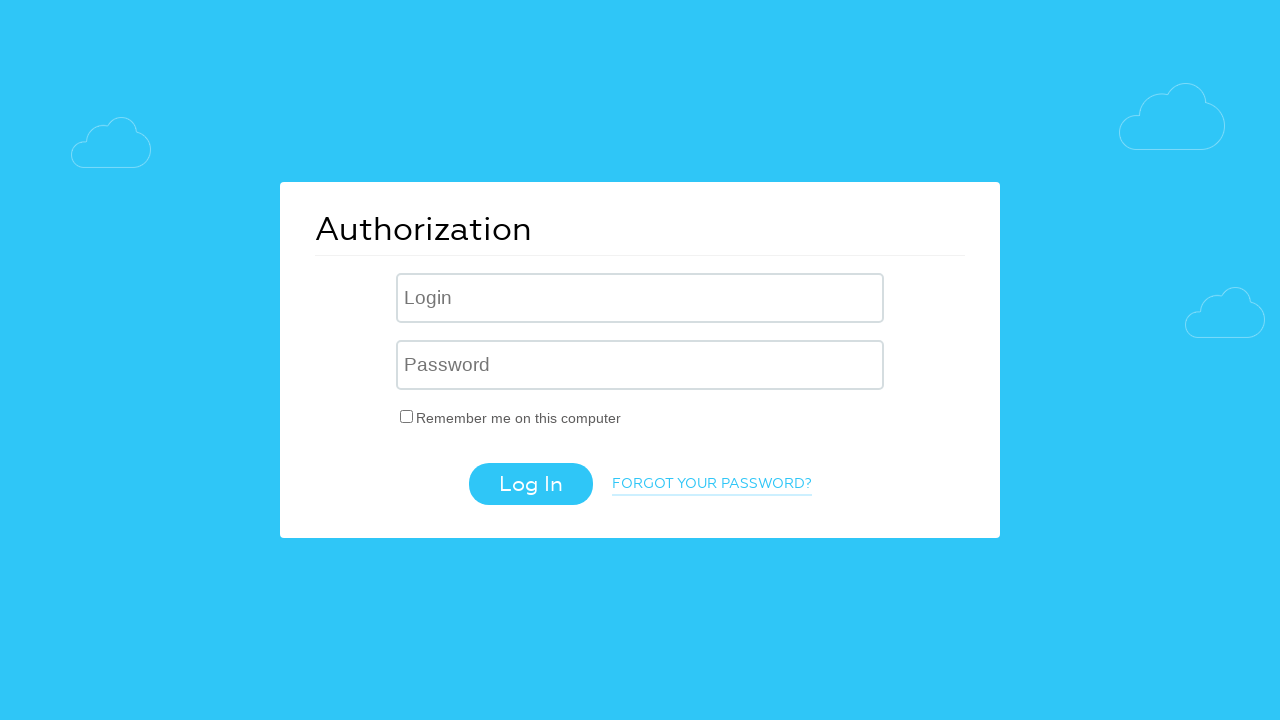

Located 'forgot password' link element
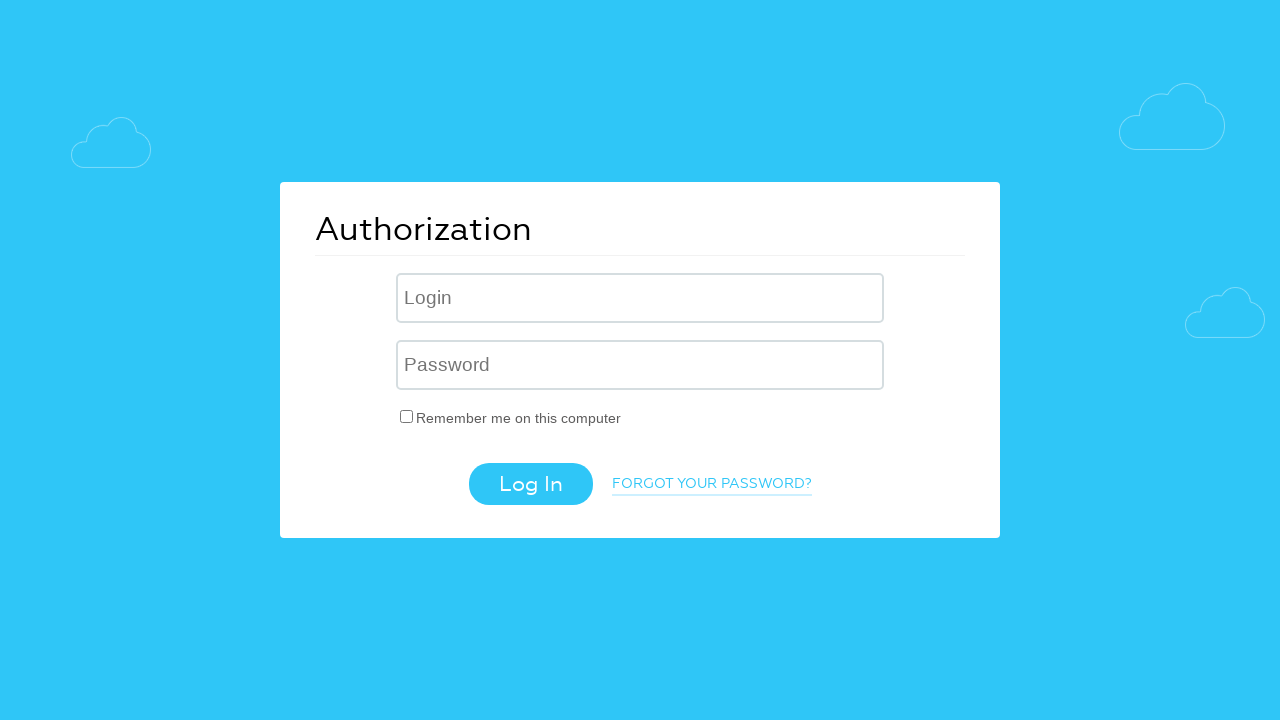

Retrieved 'forgot password' link text content
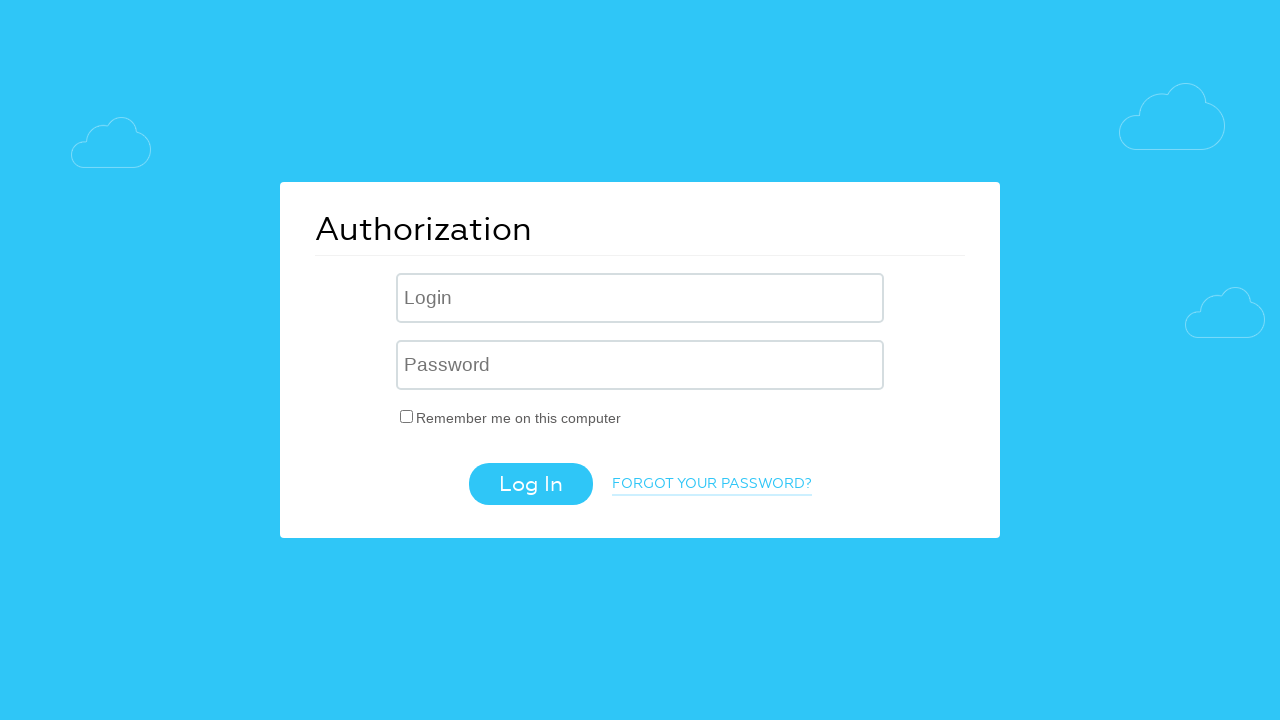

Verified 'forgot password' link text matches 'FORGOT YOUR PASSWORD?' (case-insensitive)
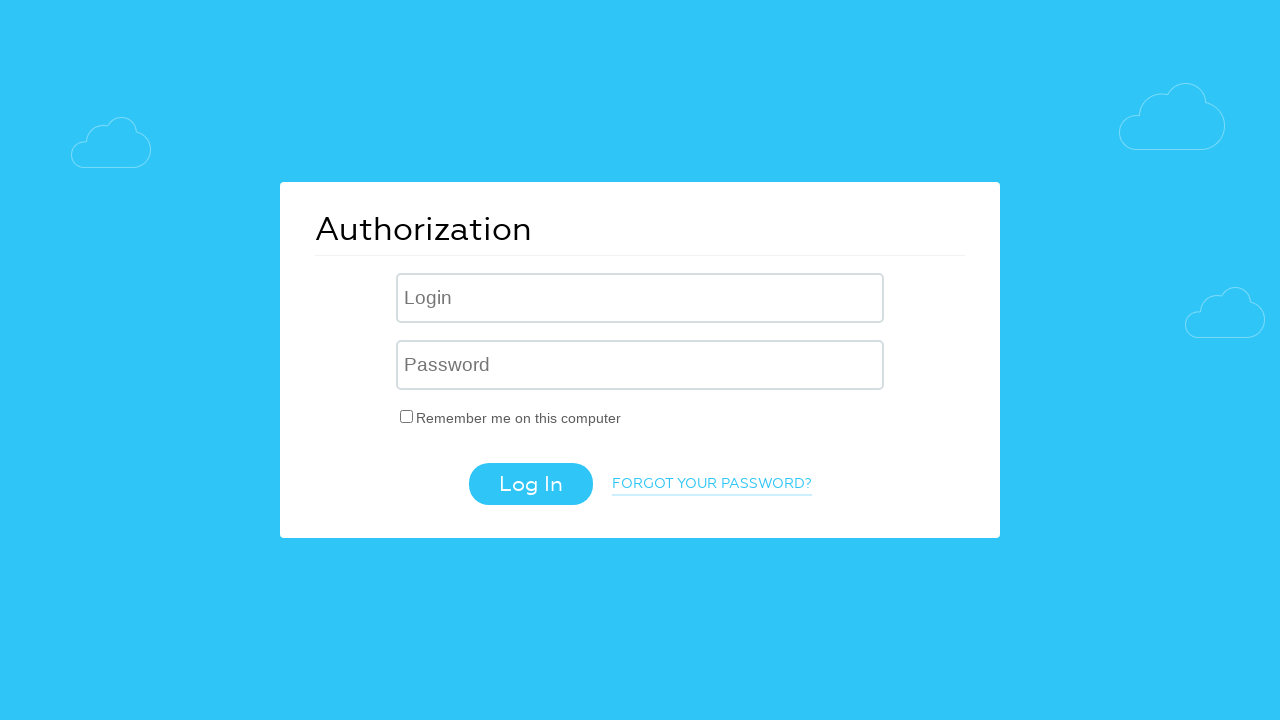

Retrieved 'forgot password' link href attribute
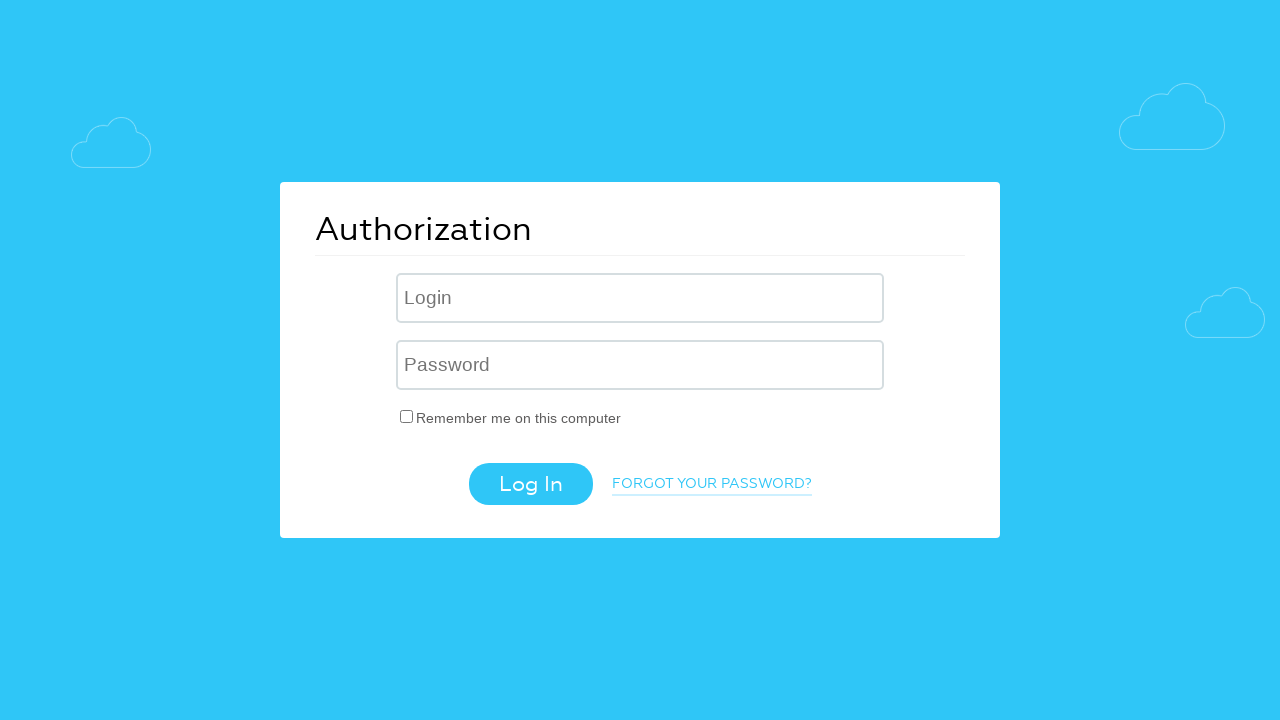

Verified 'forgot password' link href contains 'forgot_password=yes' parameter
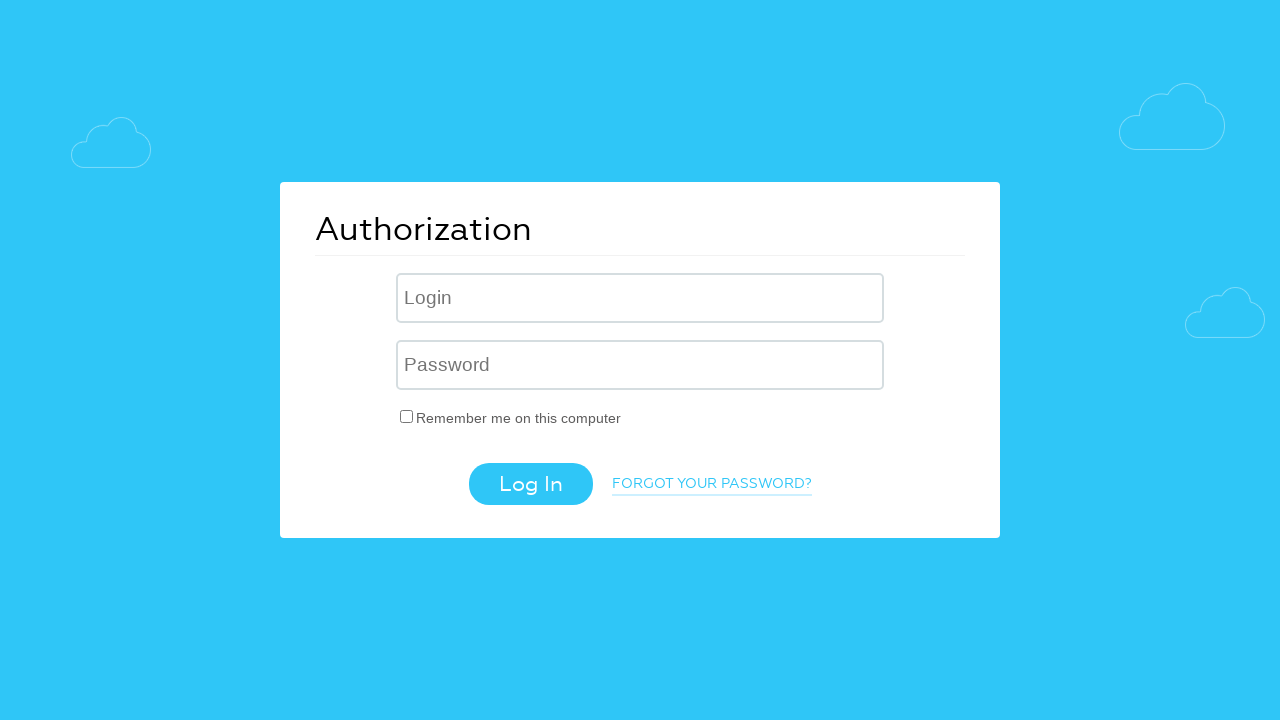

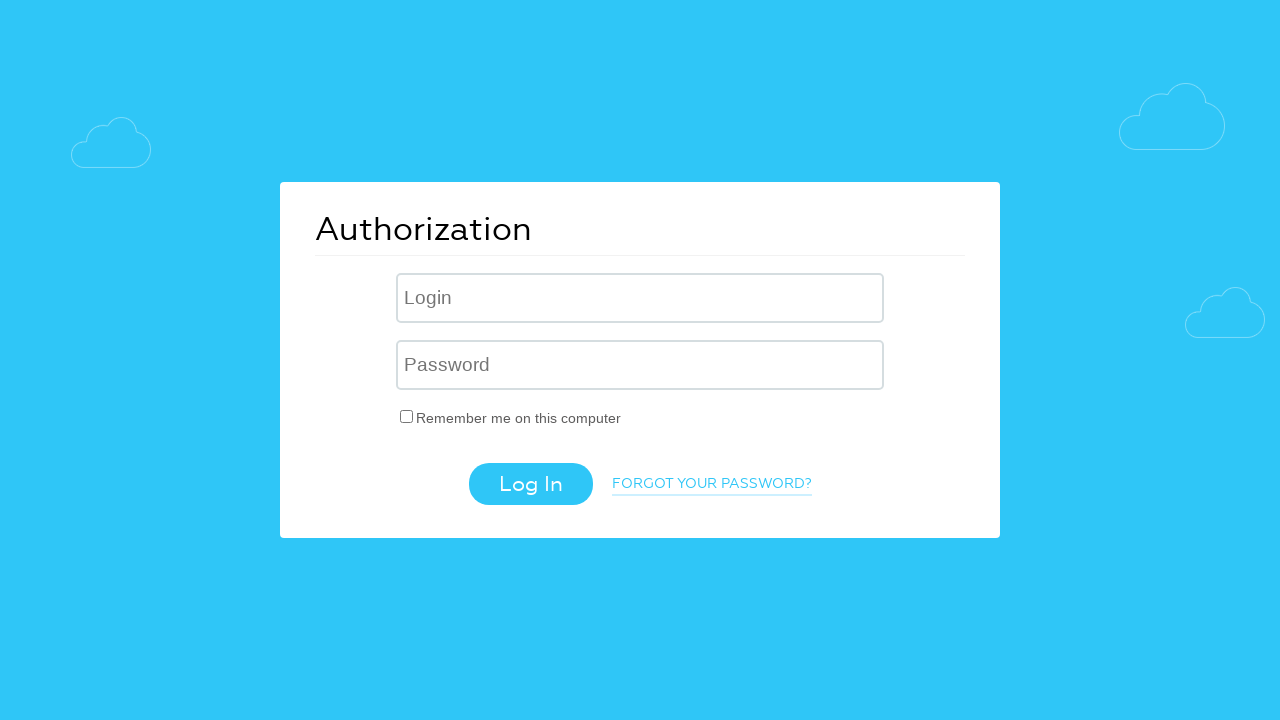